Tests calendar functionality by opening booking calendar in new tab and interacting with calendar table

Starting URL: https://codenboxautomationlab.com/practice/

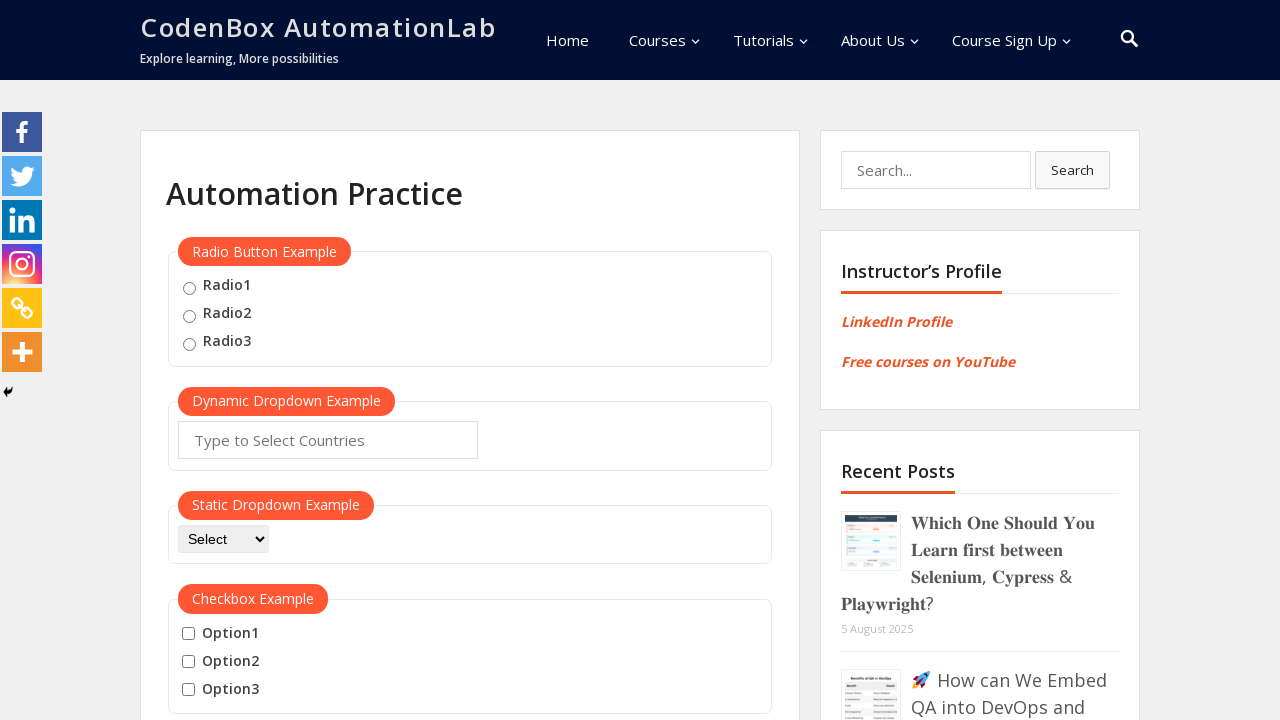

Scrolled page to position 1900 to find booking calendar link
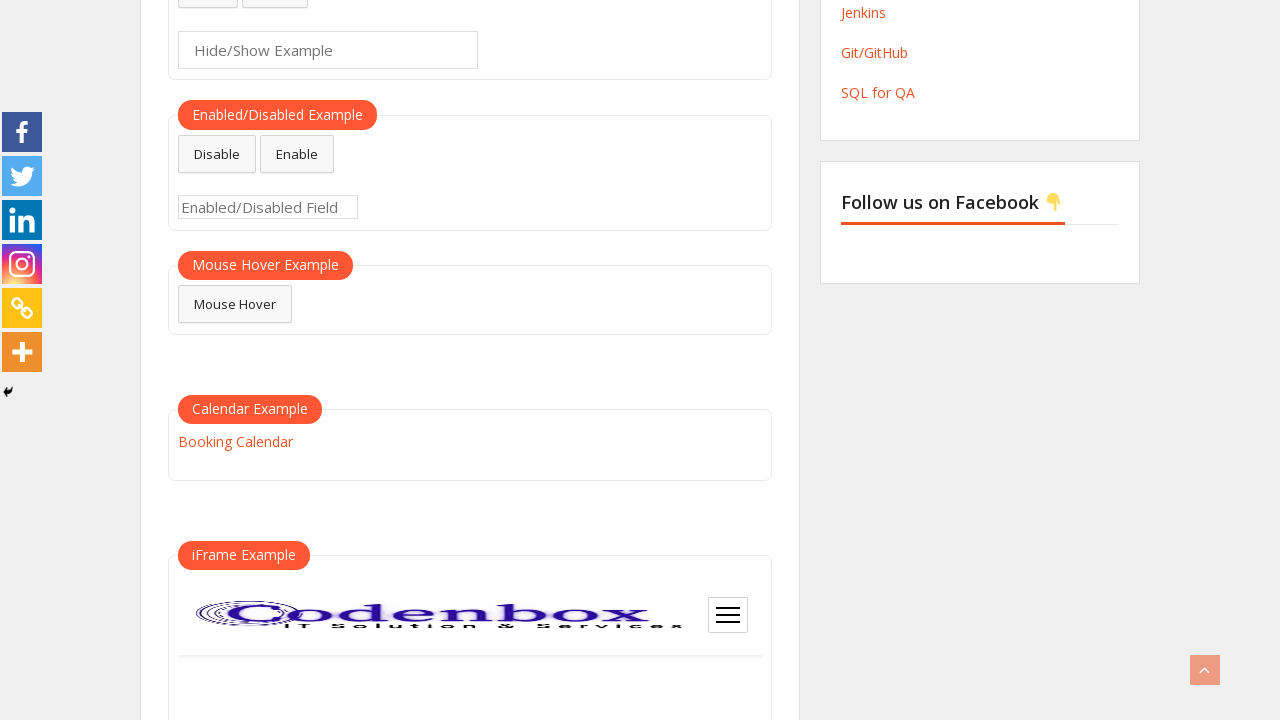

Clicked 'Booking Calendar' link to open calendar in new tab at (235, 441) on text=Booking Calendar
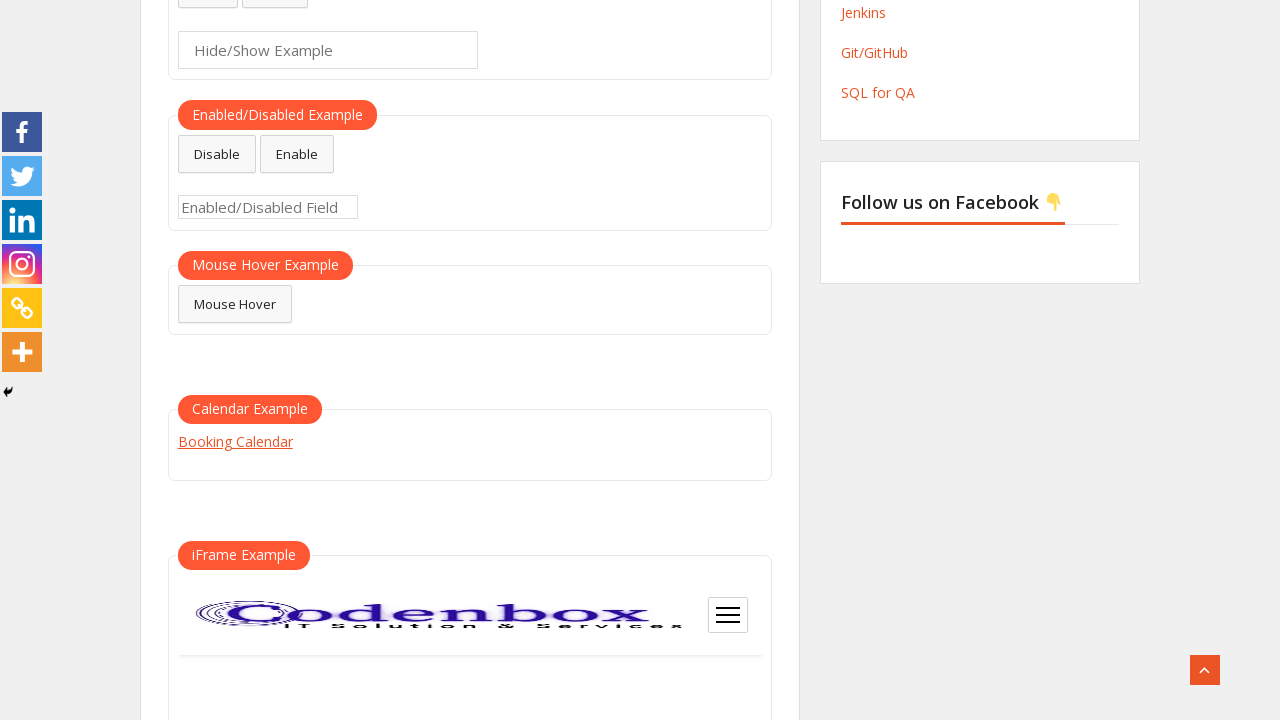

New tab opened with booking calendar
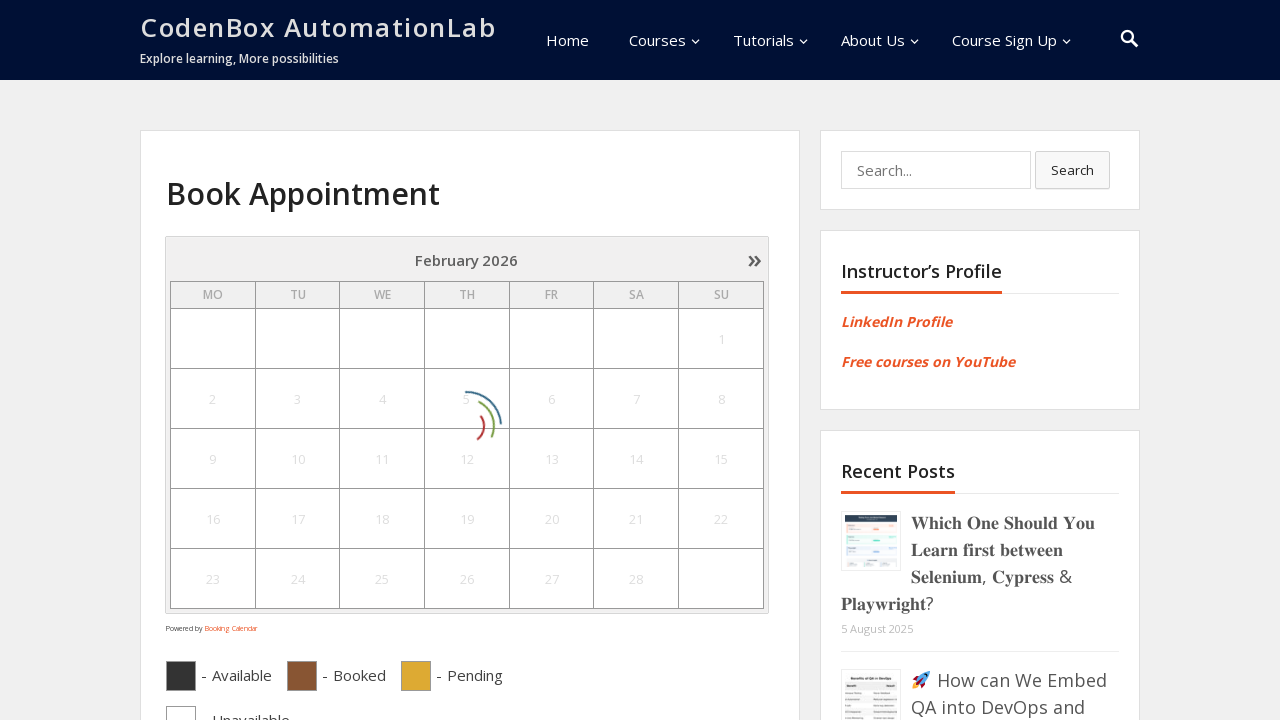

Calendar table loaded successfully
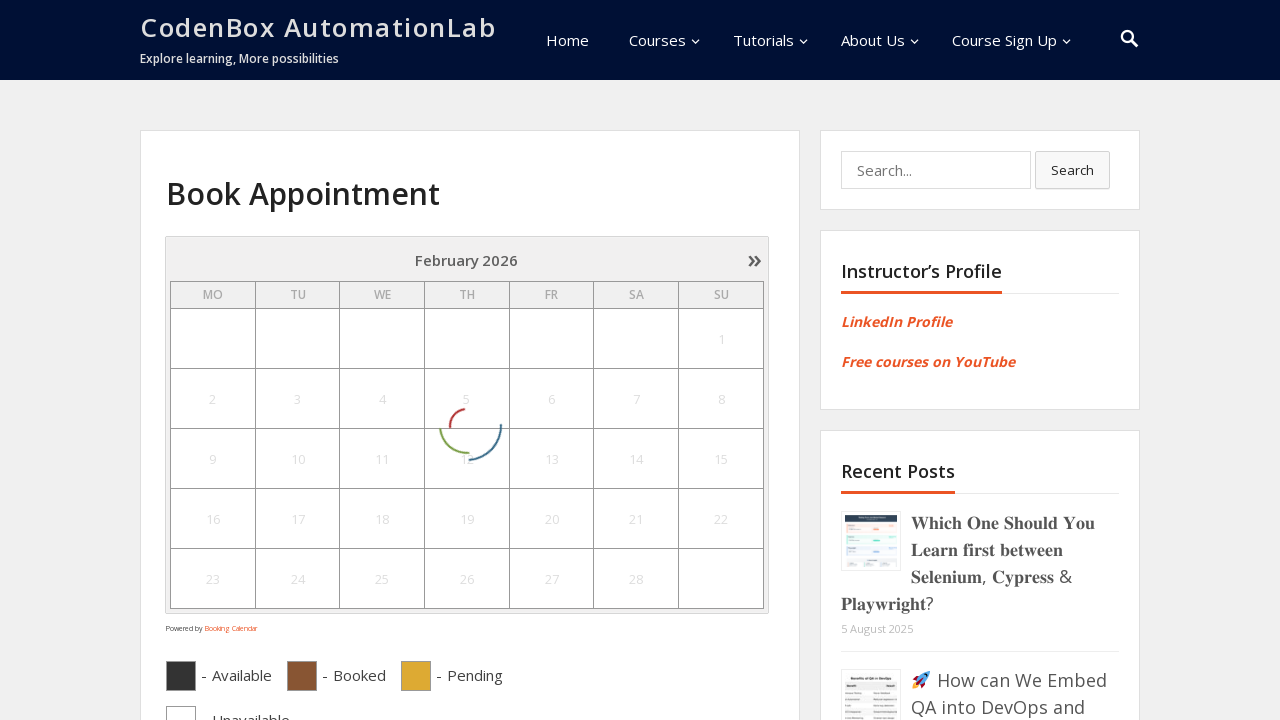

Closed the booking calendar tab
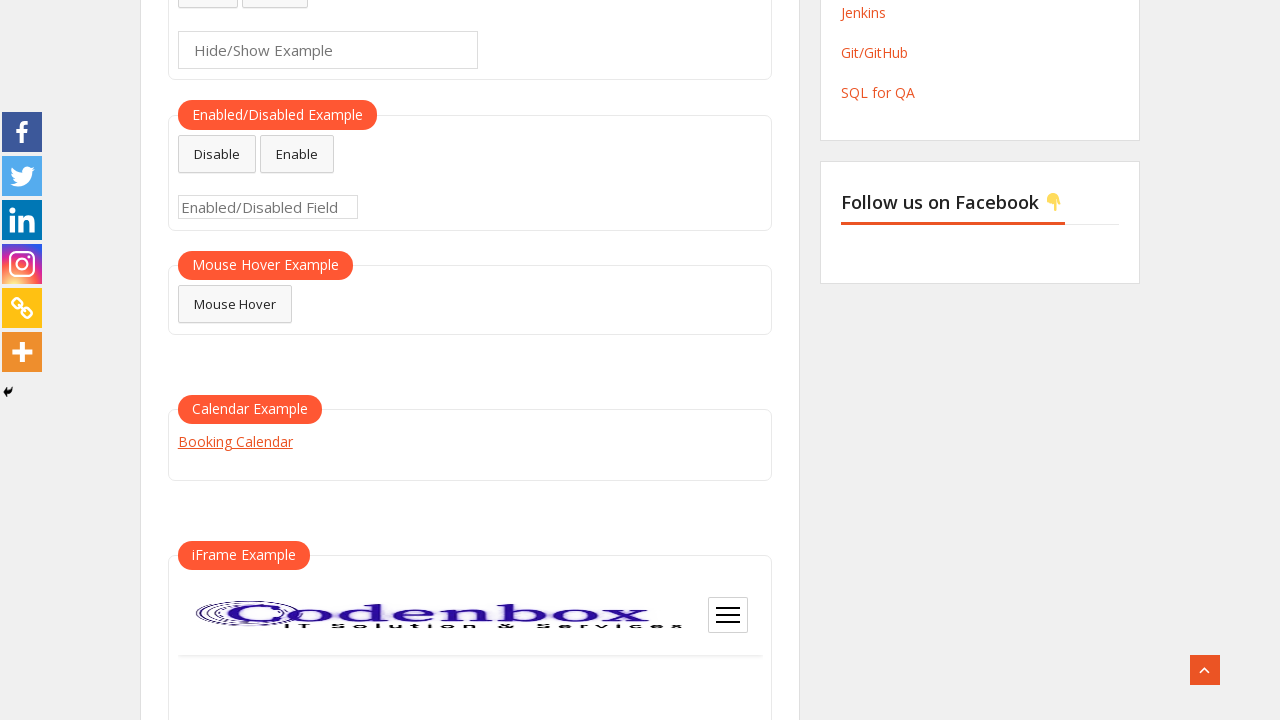

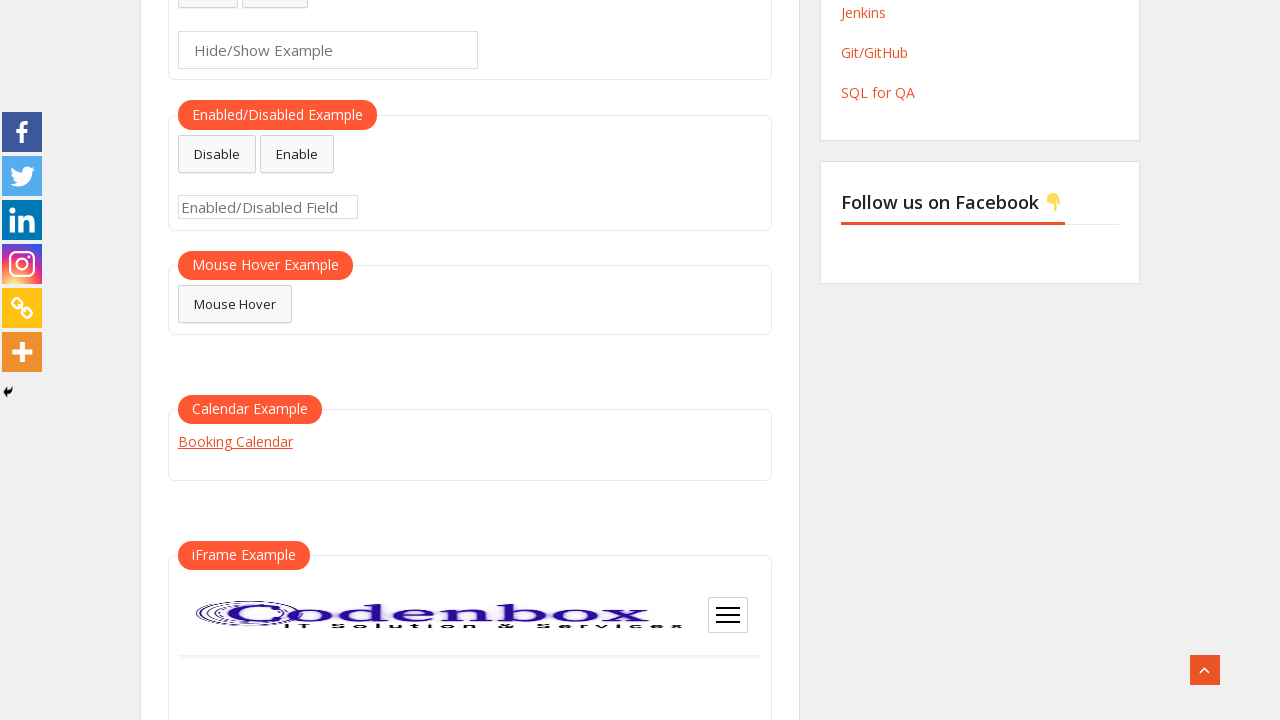